Tests the Sign Up link by clicking it and verifying navigation to the signup page, then navigating back.

Starting URL: https://dev.fobesoft.com/#/login

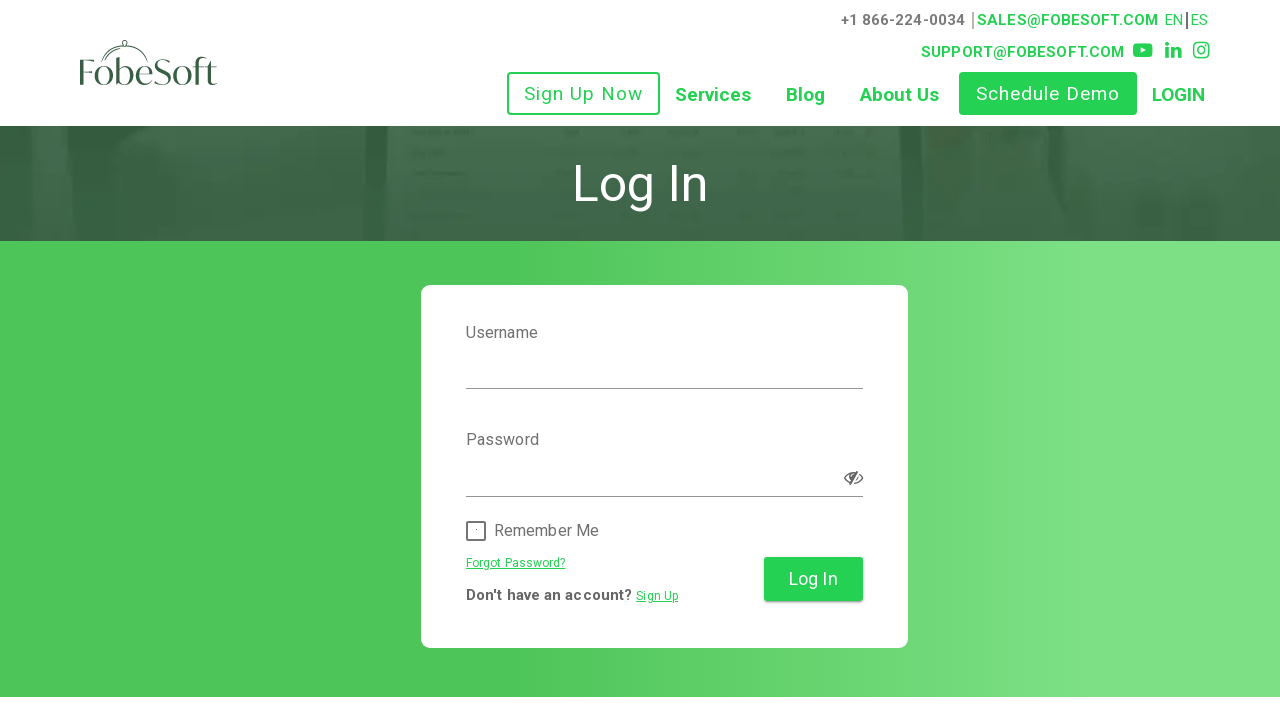

Login page loaded with banner text visible
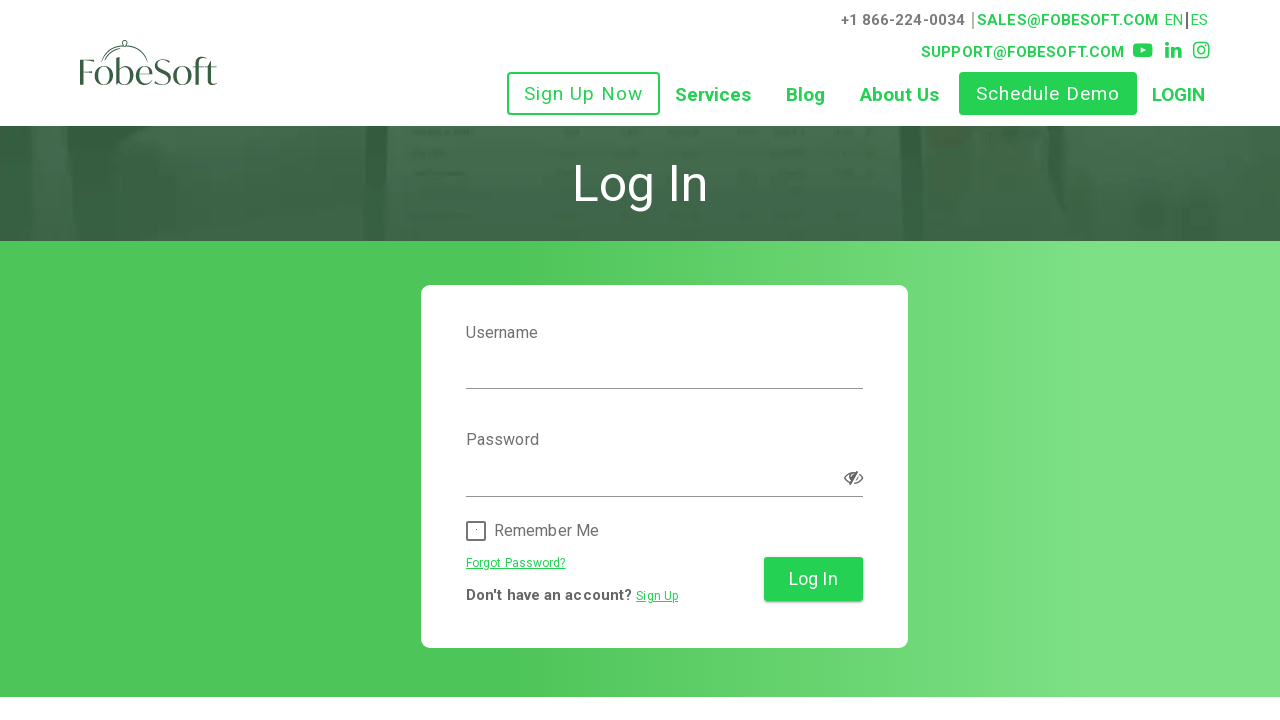

Located the Sign Up link
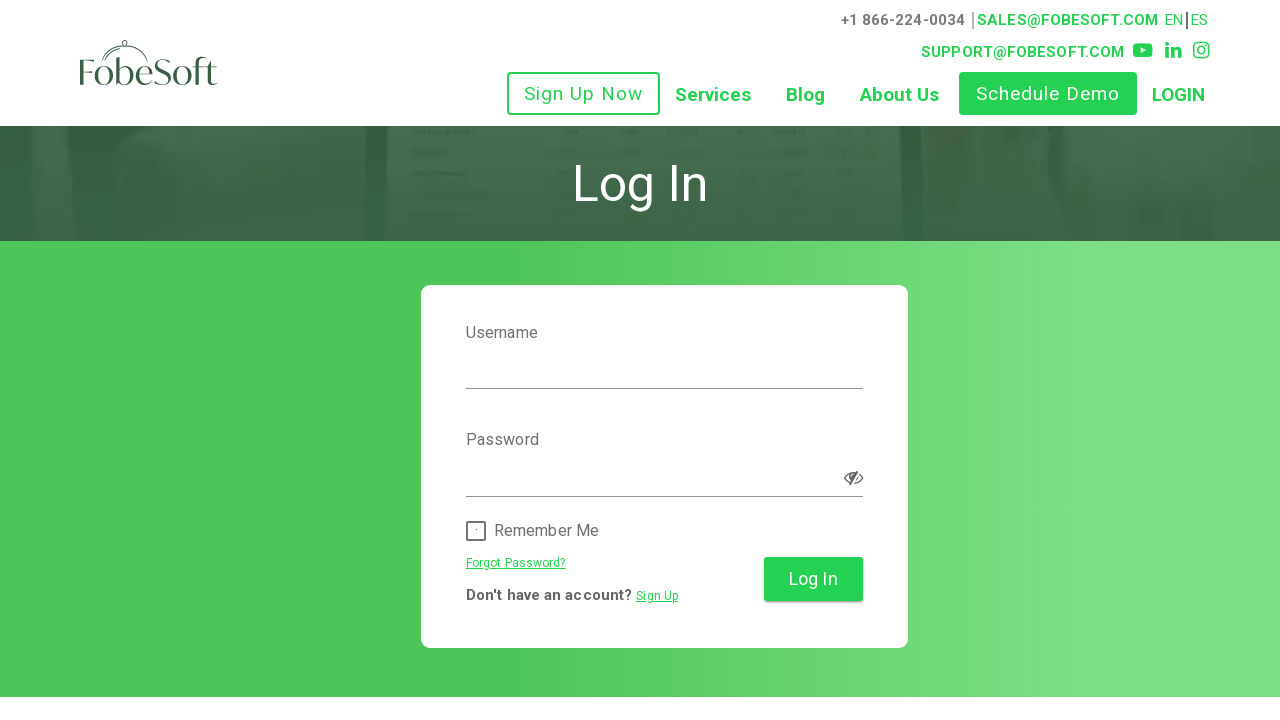

Scrolled Sign Up link into view
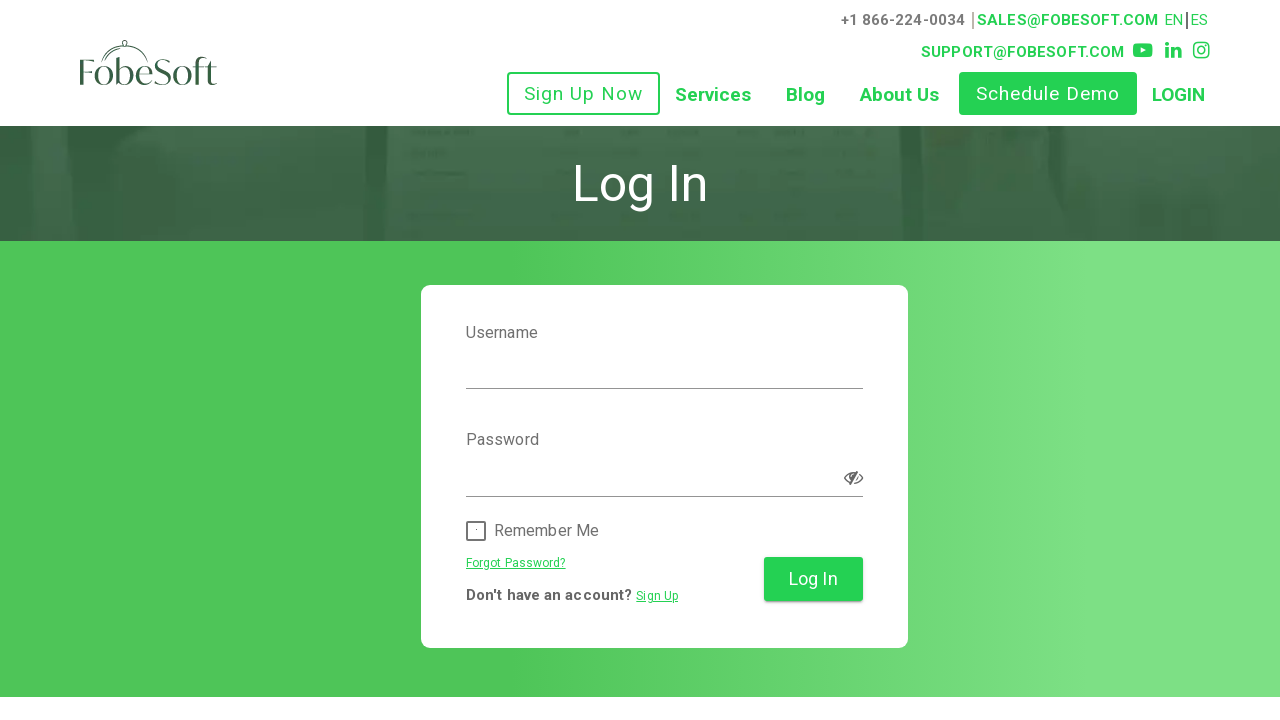

Clicked the Sign Up link at (657, 596) on xpath=//u[contains(text(), 'Sign Up')]
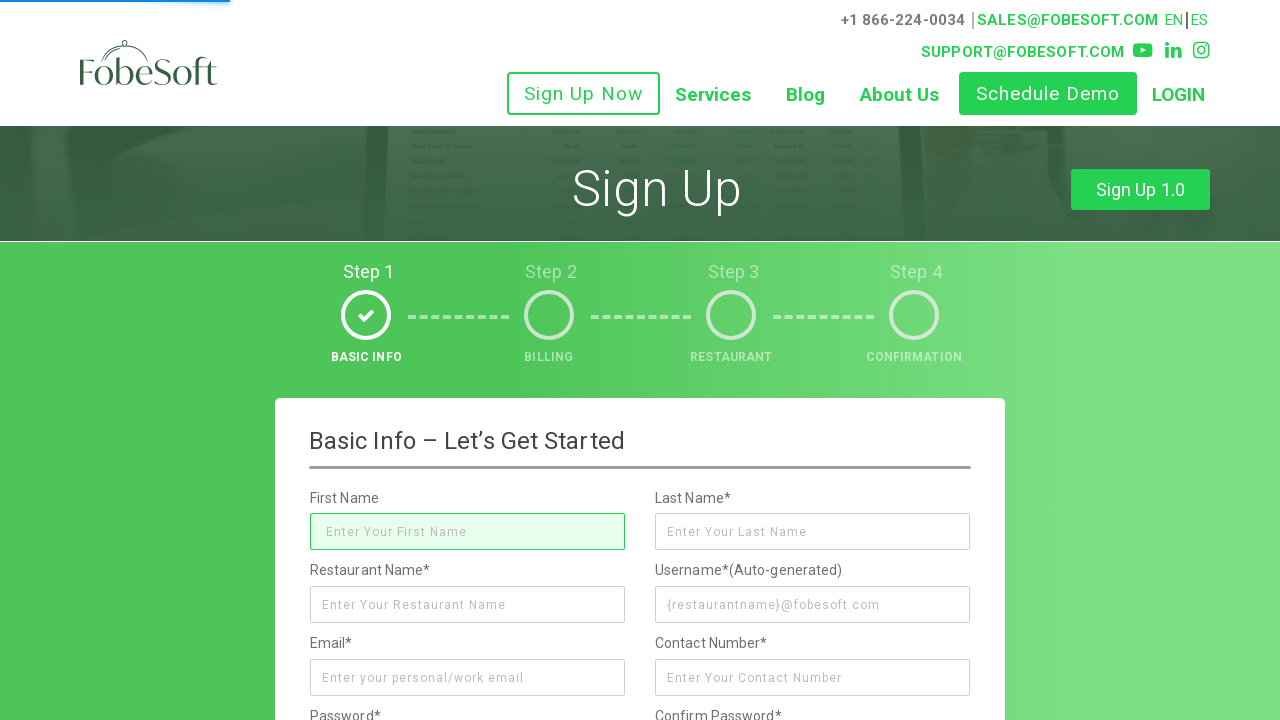

Navigation to signup page completed
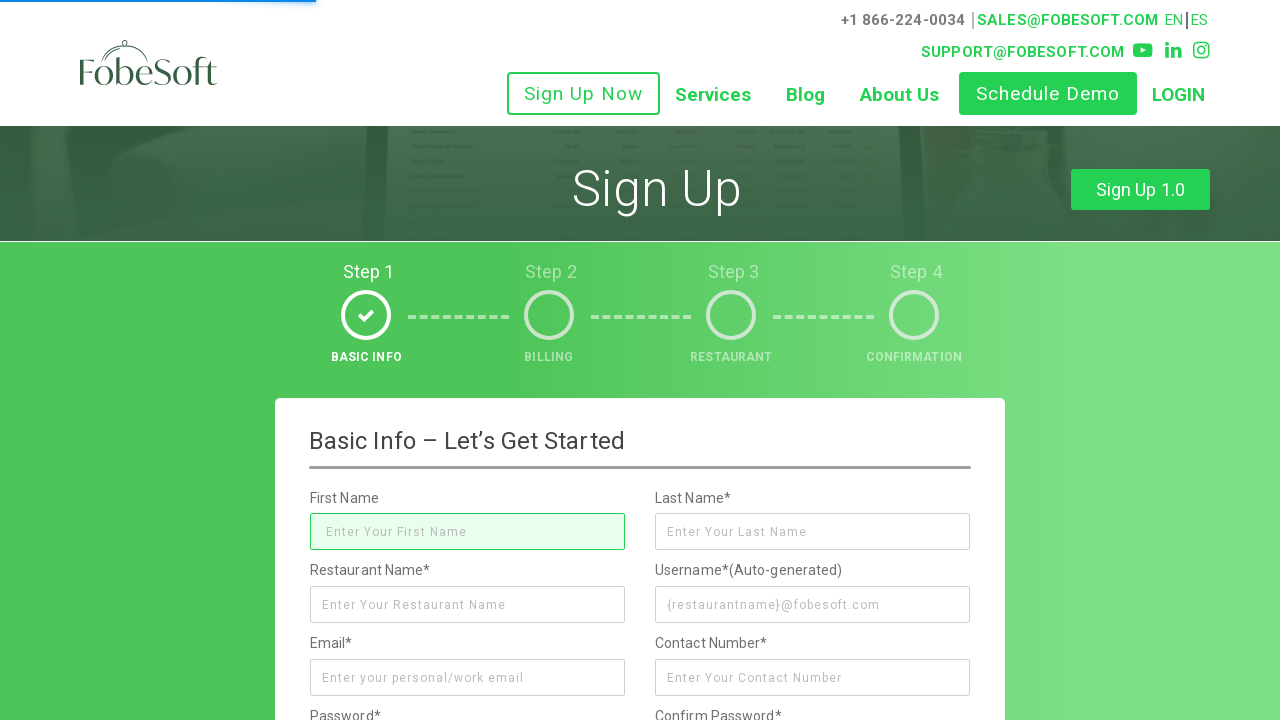

Navigated back to login page
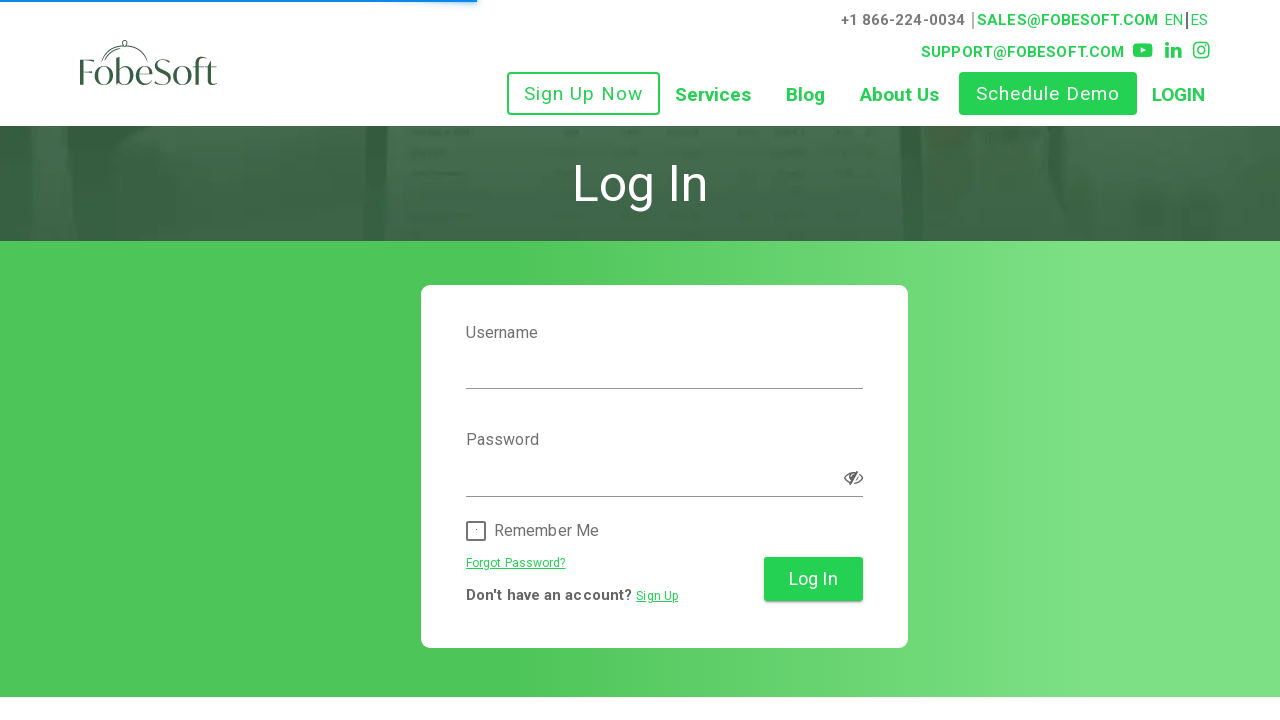

Login page reloaded with banner text visible
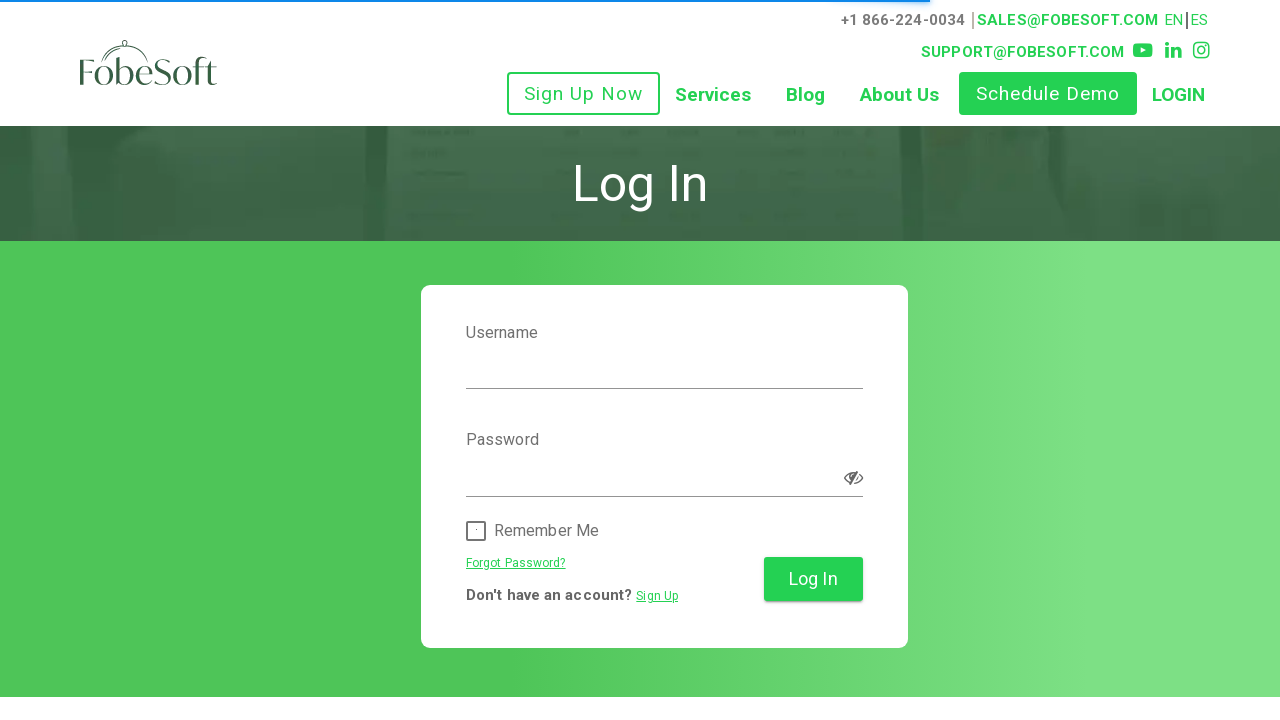

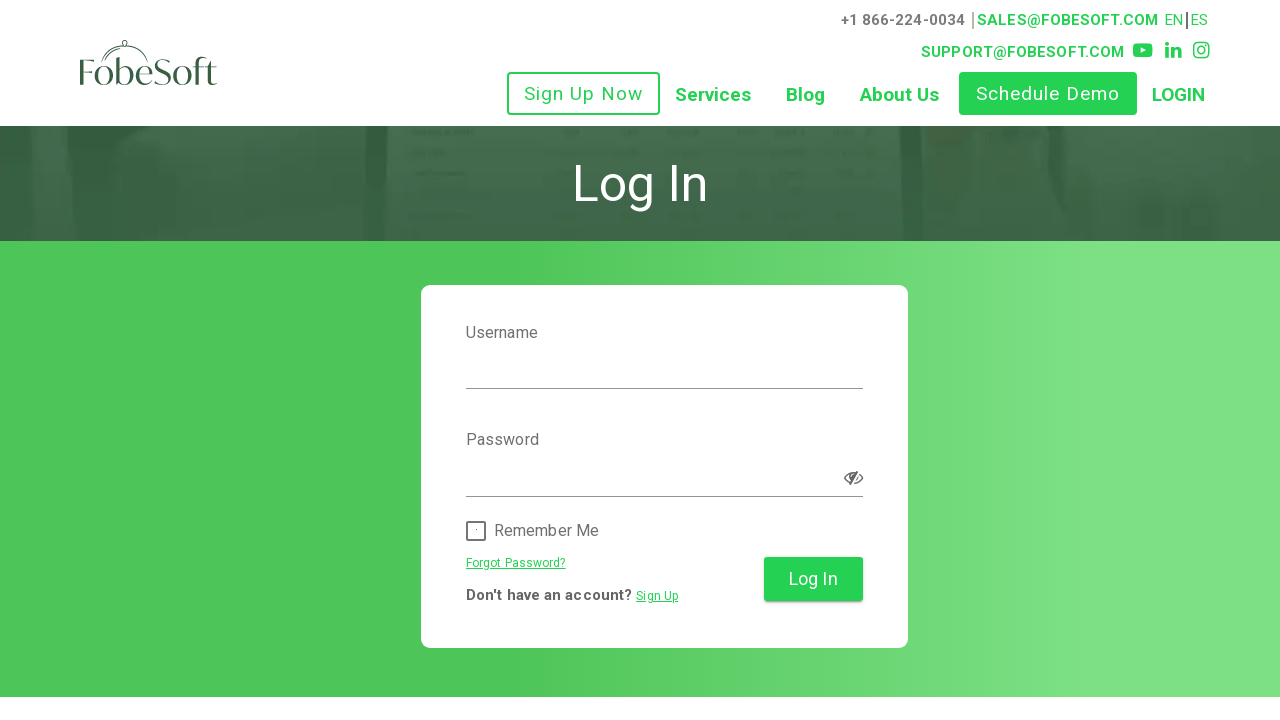